Tests a page with implicit wait by clicking a verify button and checking for a success message

Starting URL: http://suninjuly.github.io/wait1.html

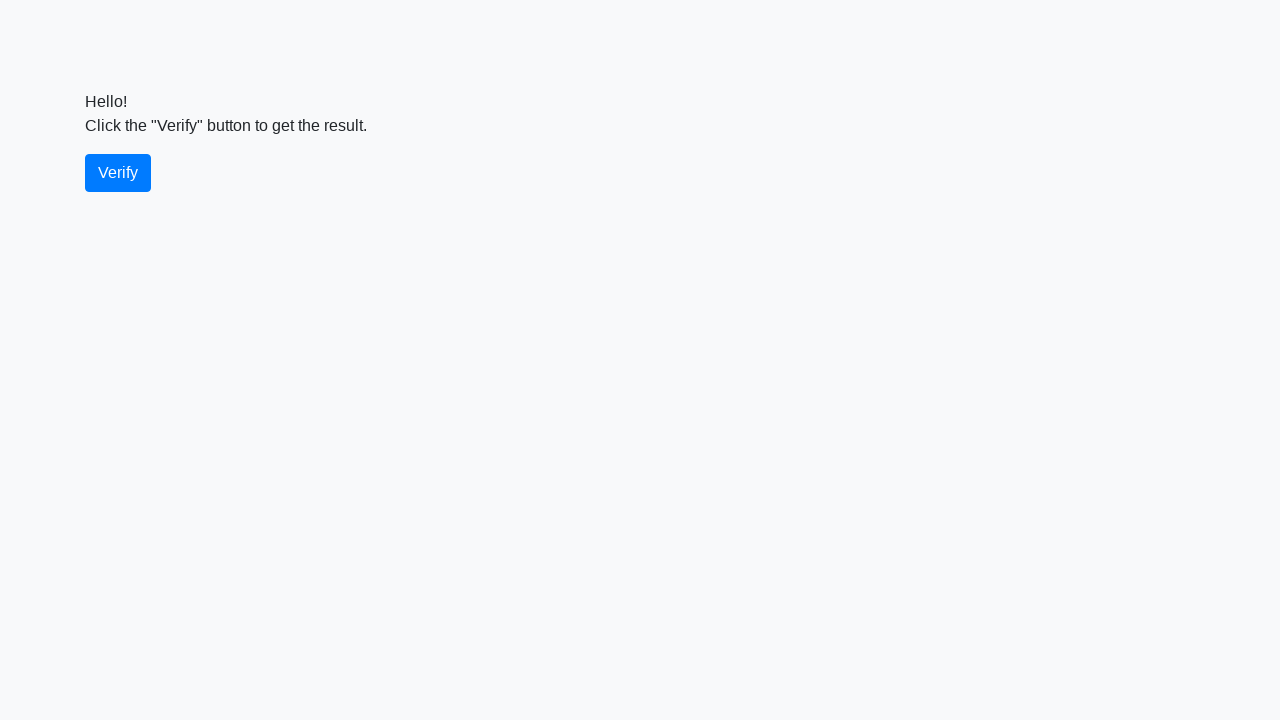

Clicked the verify button at (118, 173) on #verify
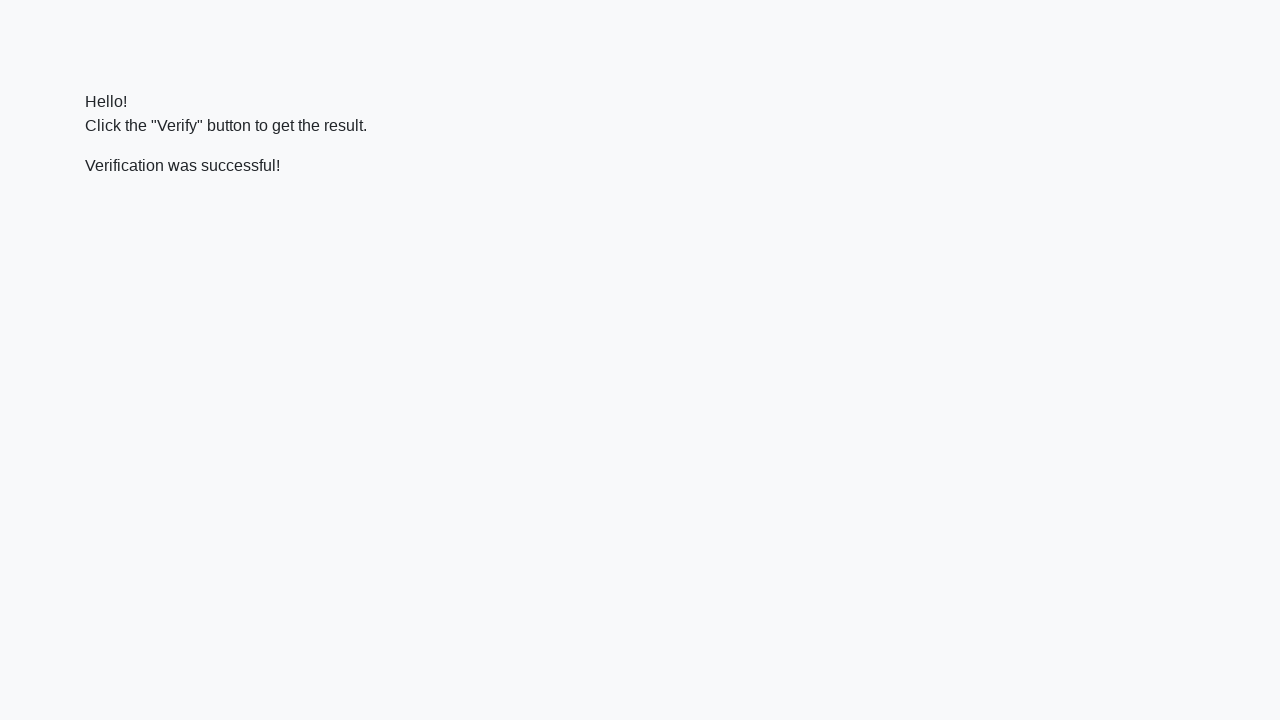

Located the verify message element
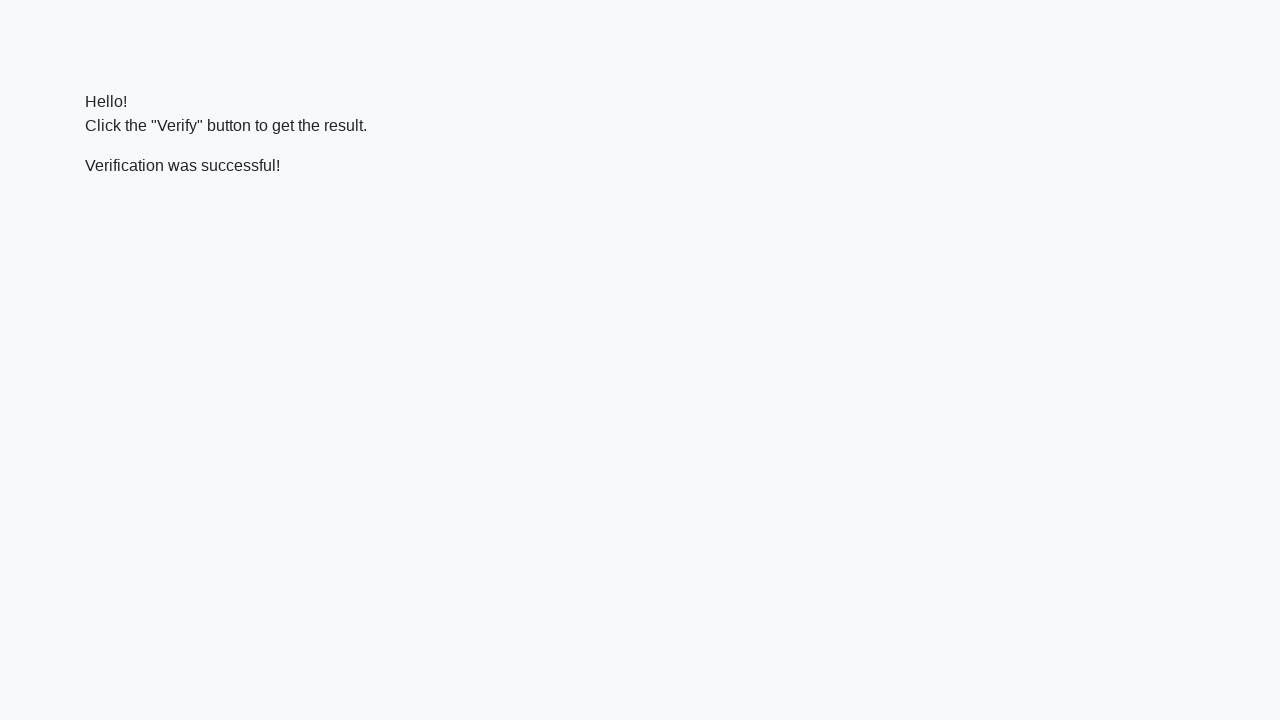

Waited for the verify message to appear
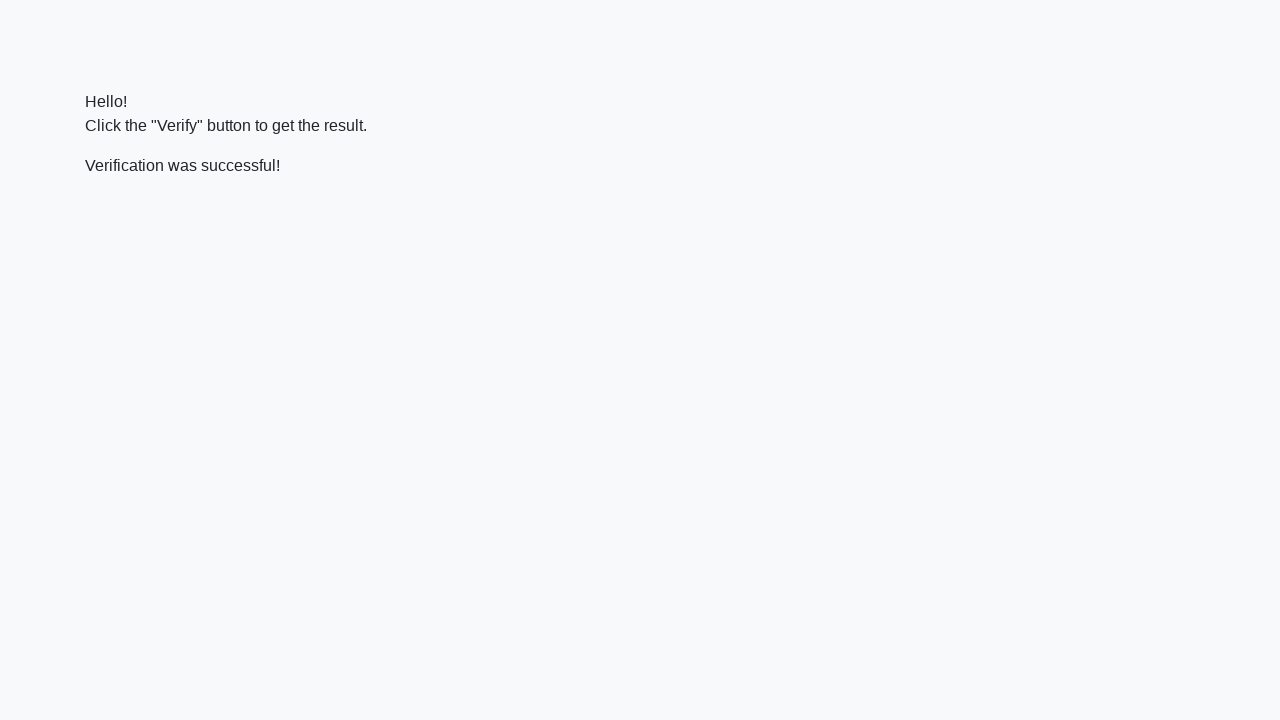

Verified that success message contains 'successful'
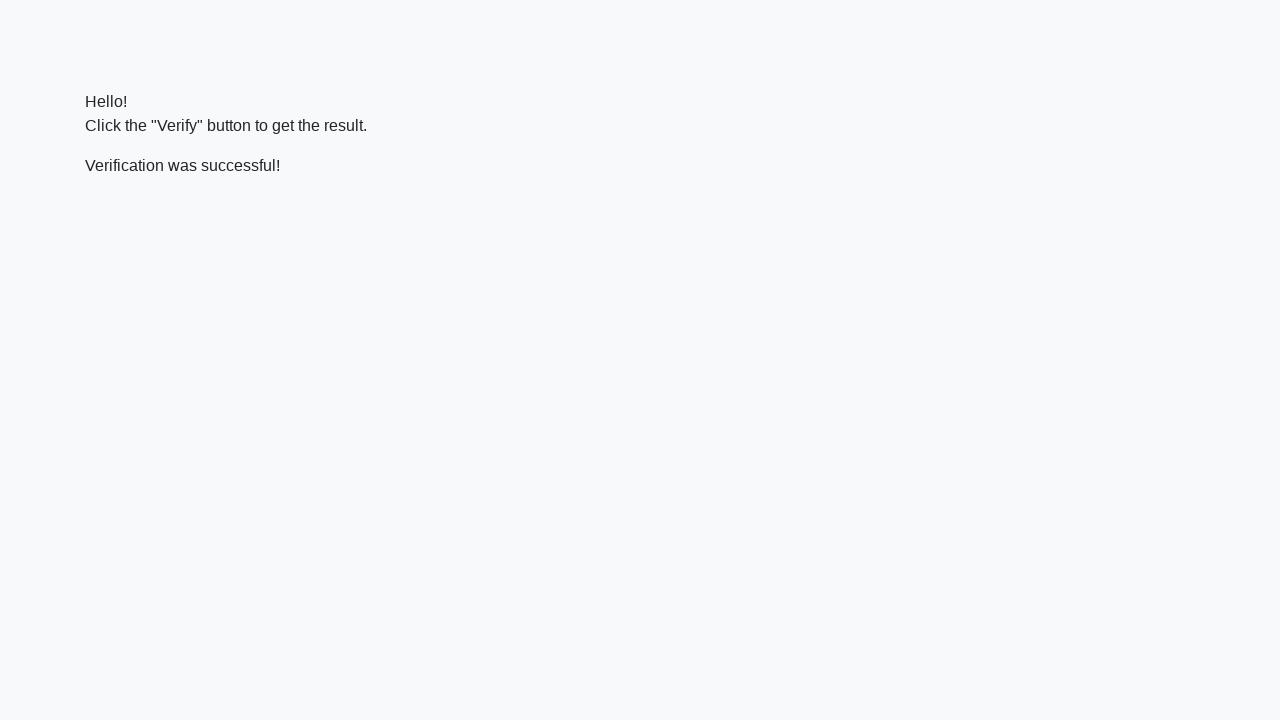

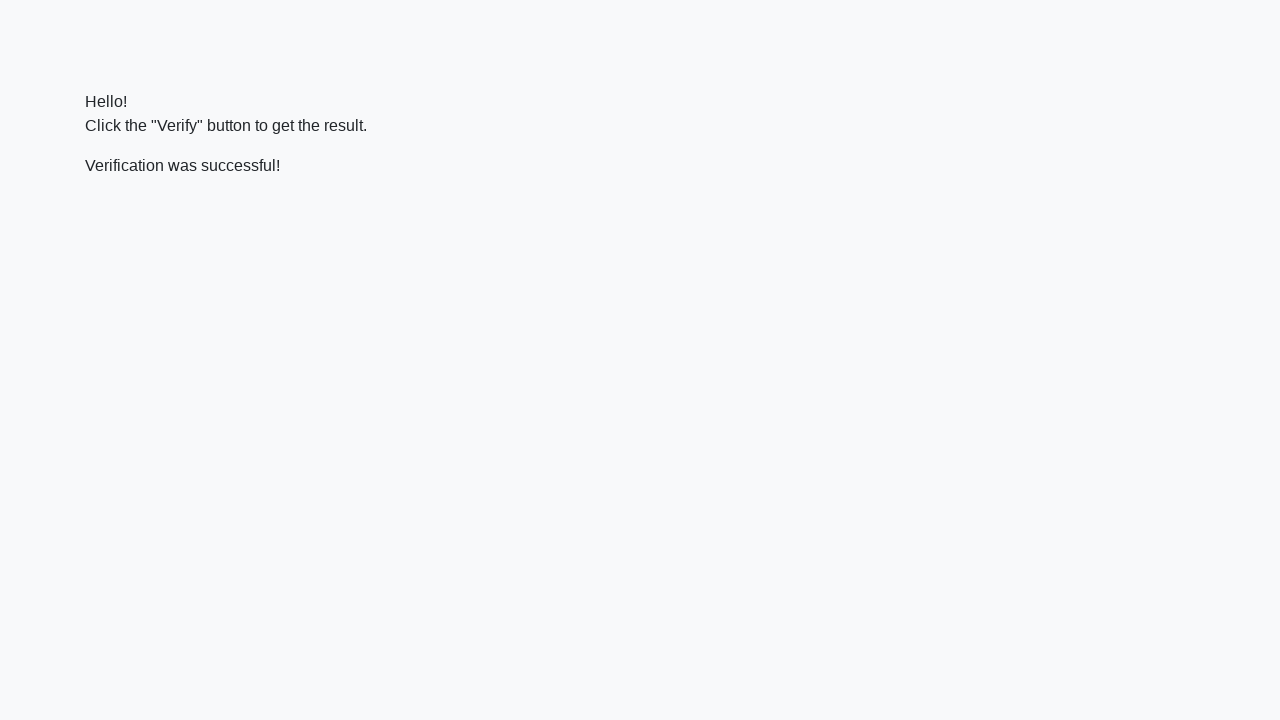